Verifies that the Flight Booking link text is exactly "Flight Booking"

Starting URL: https://rahulshettyacademy.com/seleniumPractise

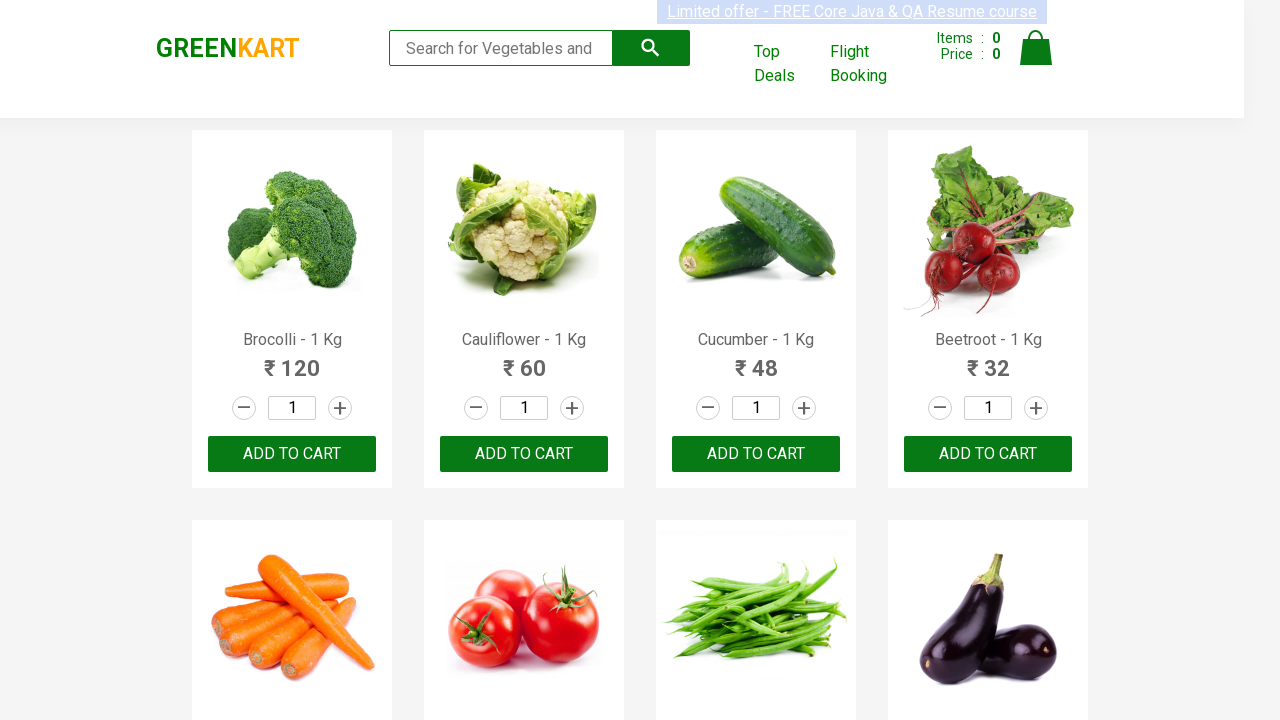

Retrieved text content from Flight Booking link
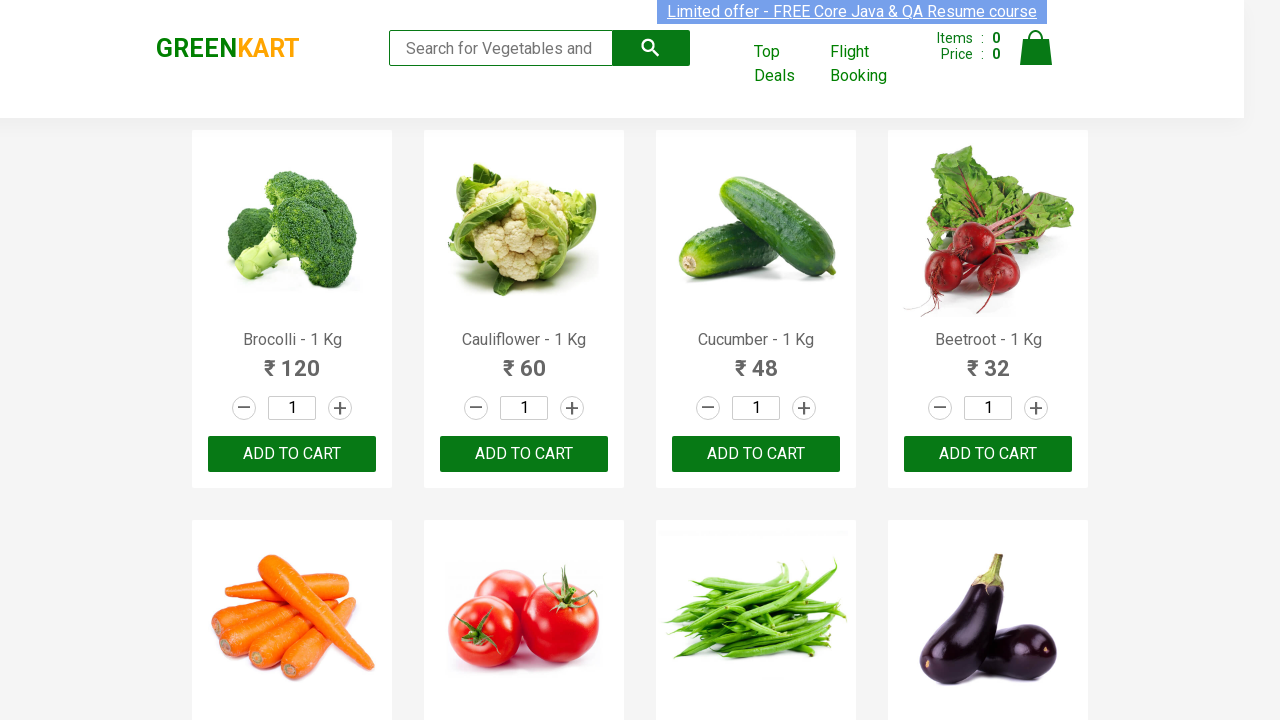

Verified Flight Booking link text is exactly 'Flight Booking'
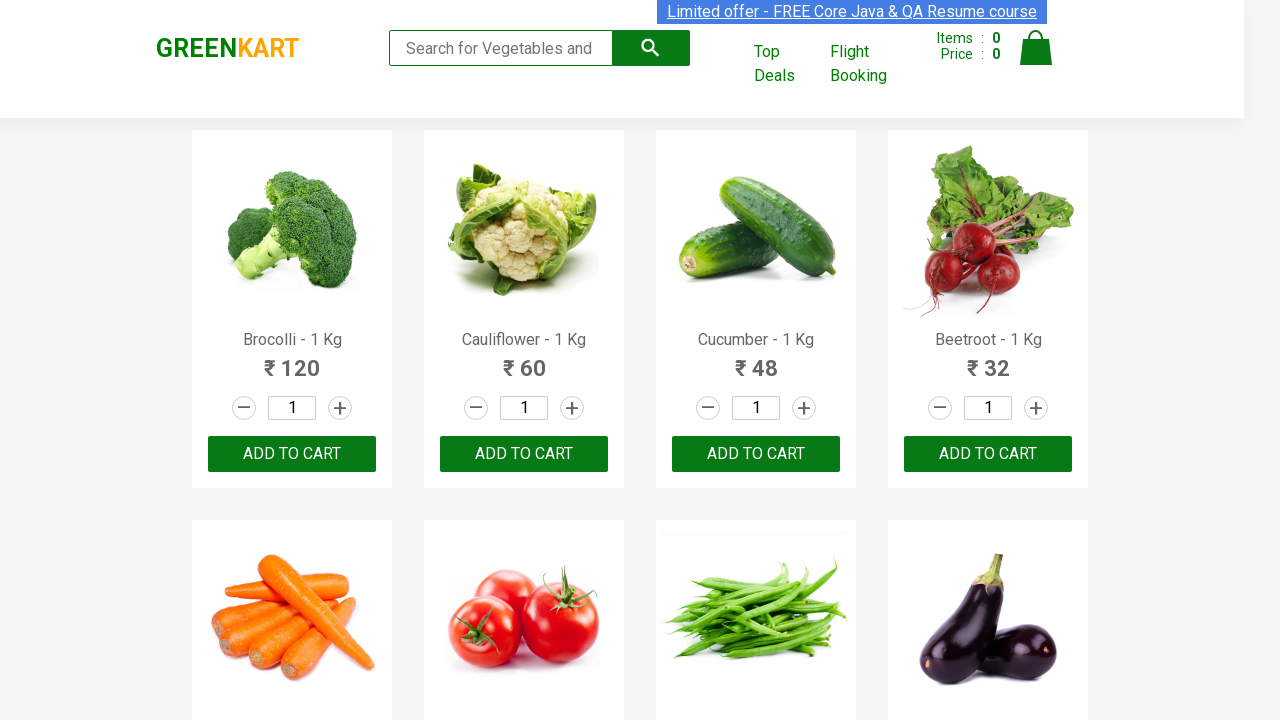

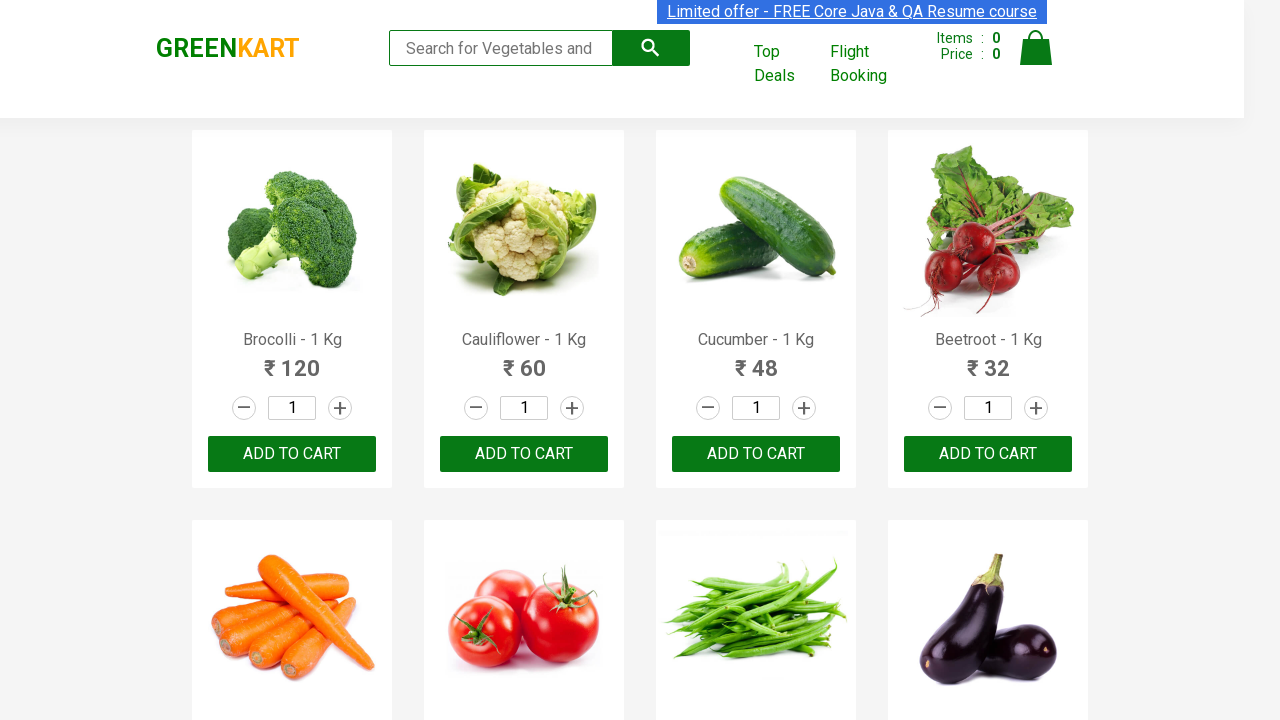